Navigates to Aladin bookstore search results page for beauty/skincare books and verifies that search results load successfully by waiting for the results container and book listings to appear.

Starting URL: https://www.aladin.co.kr/search/wsearchresult.aspx?SearchTarget=All&SearchWord=%EB%AF%B8%EC%9A%A9%EC%82%AC+%28%ED%94%BC%EB%B6%80%29

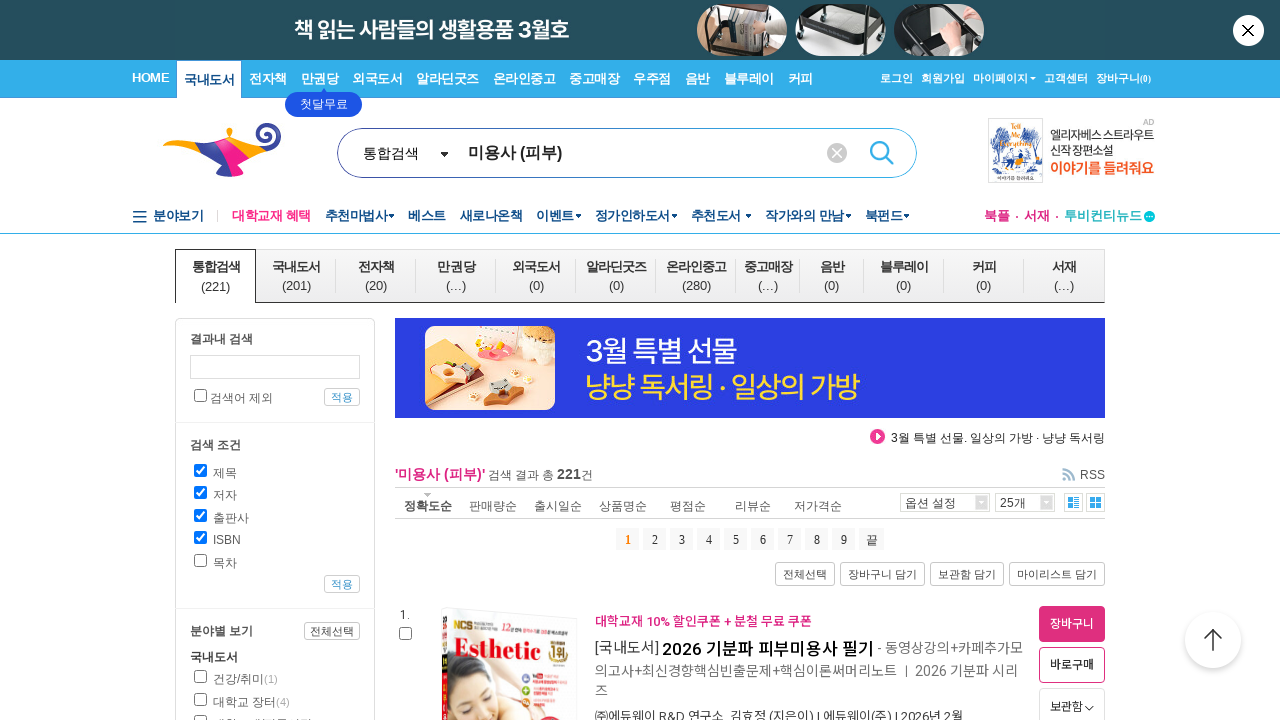

Waited for search results container to load
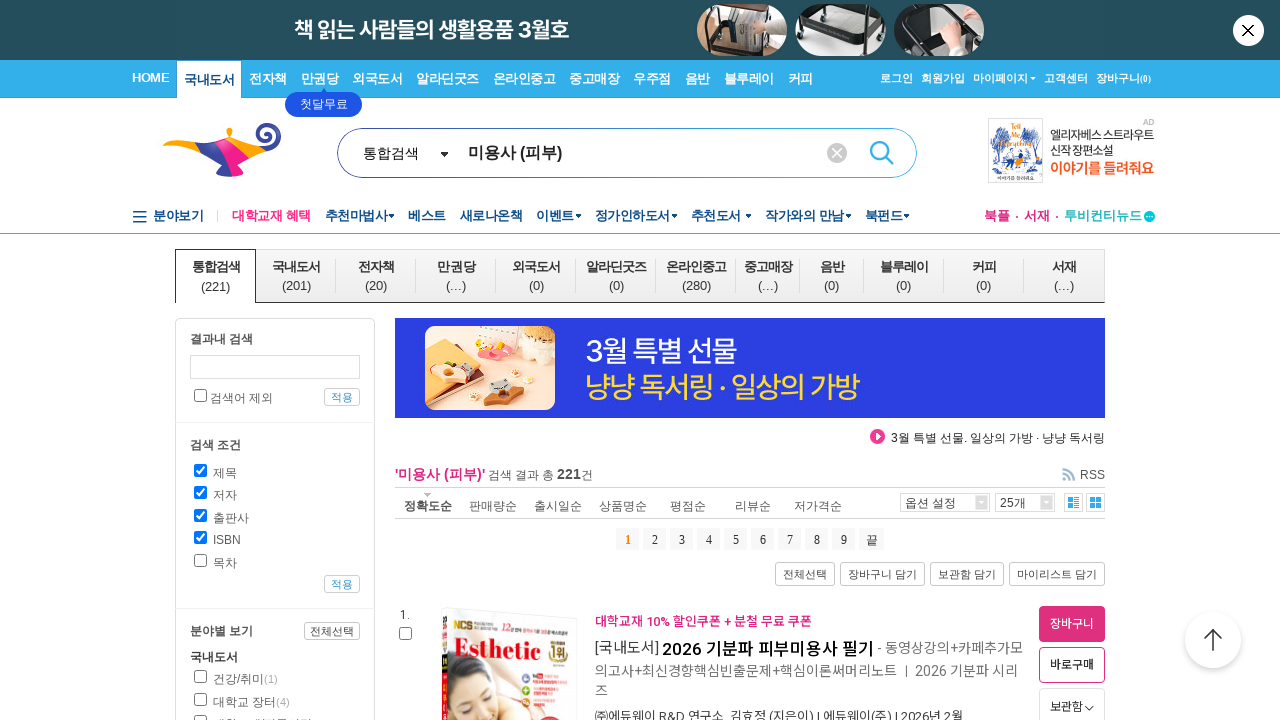

Waited for book listings to appear in search results
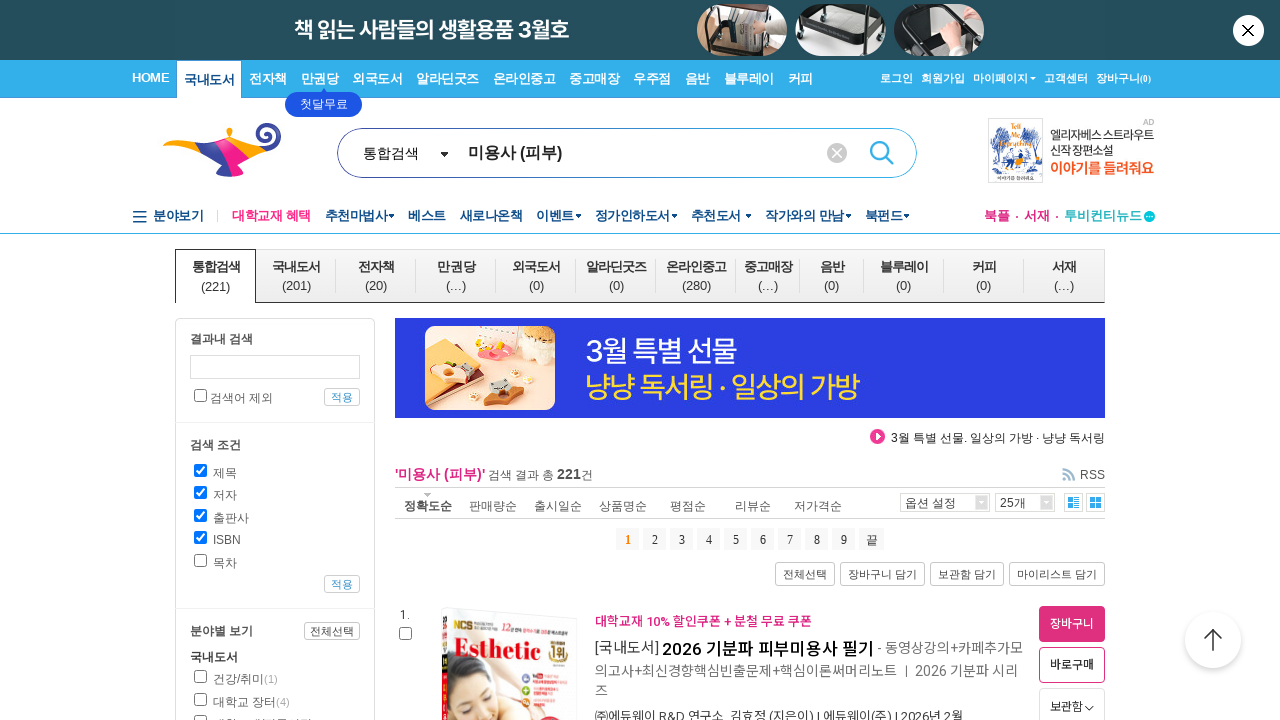

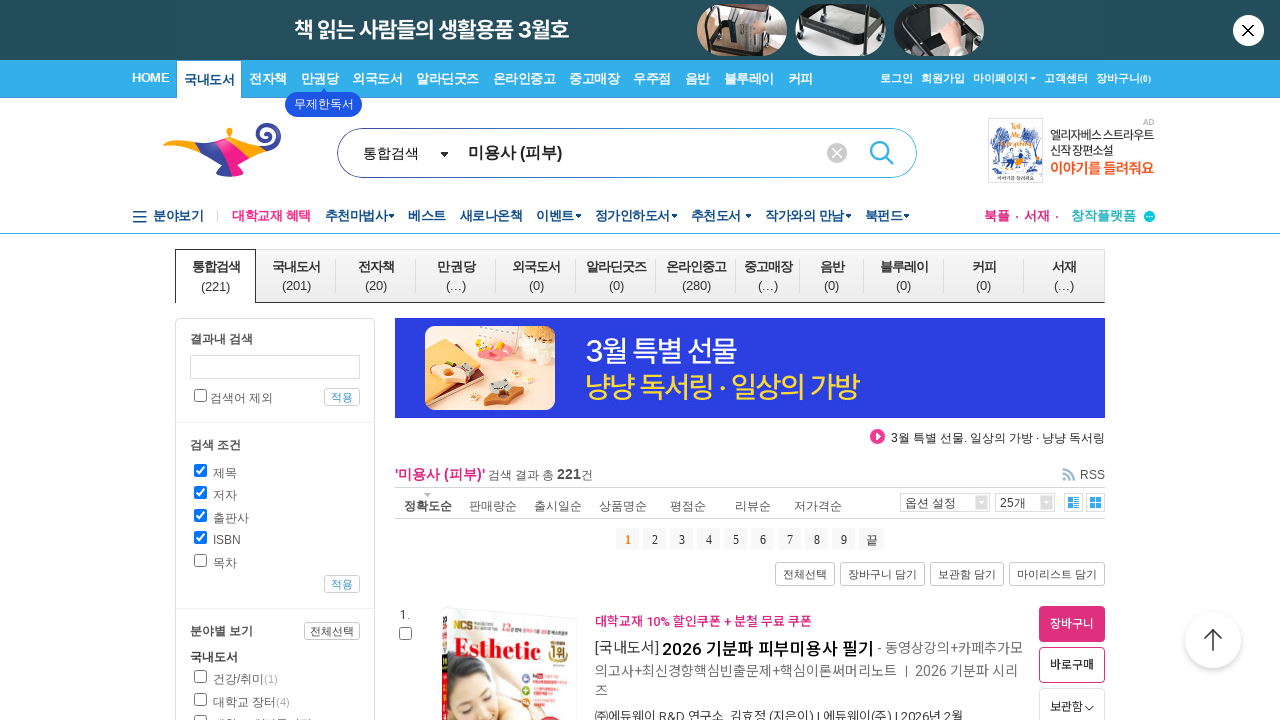